Tests entering text into a prompt alert dialog and accepting it

Starting URL: https://demoqa.com/alerts

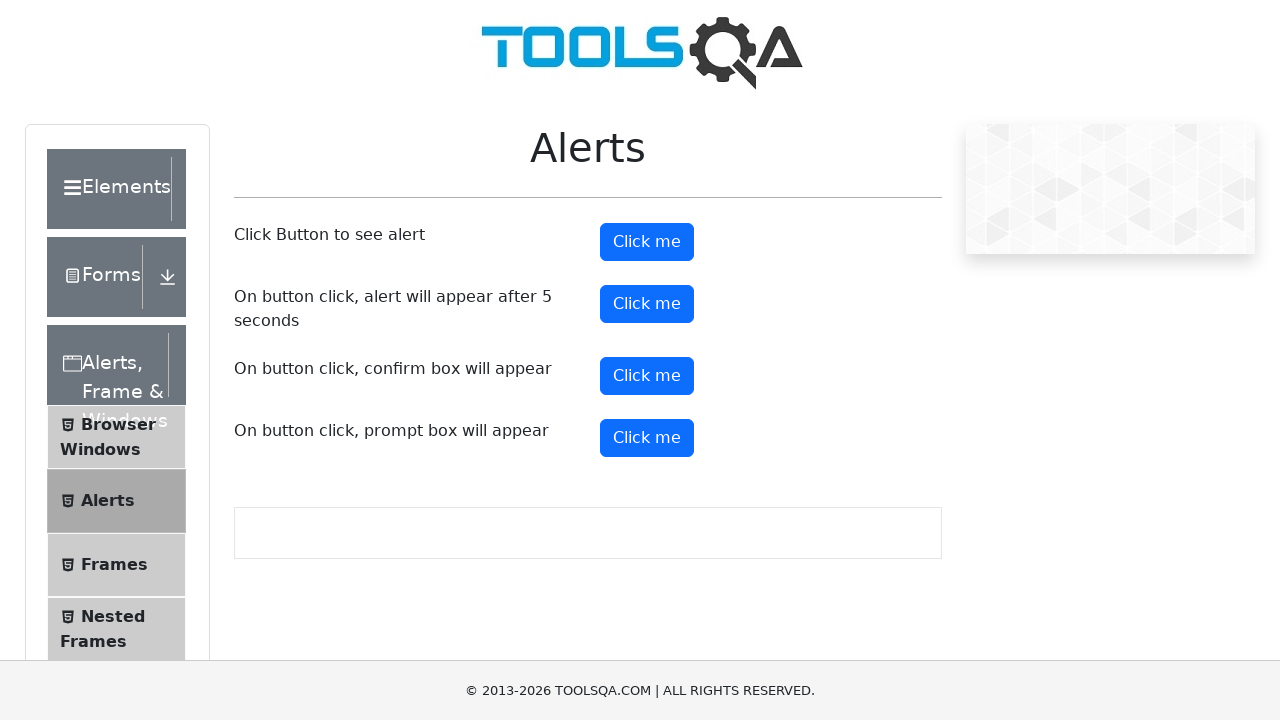

Set up dialog handler to accept prompt with text 'testing Text'
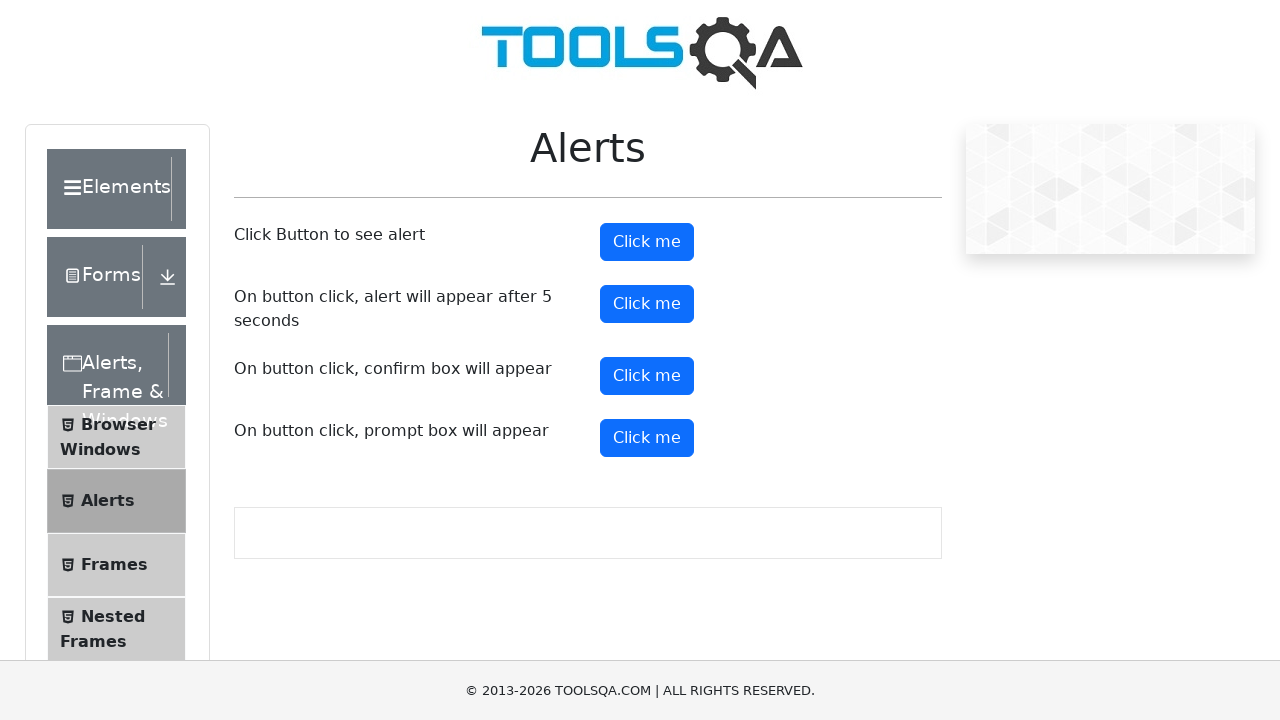

Clicked prompt button to trigger alert dialog at (647, 438) on #promtButton
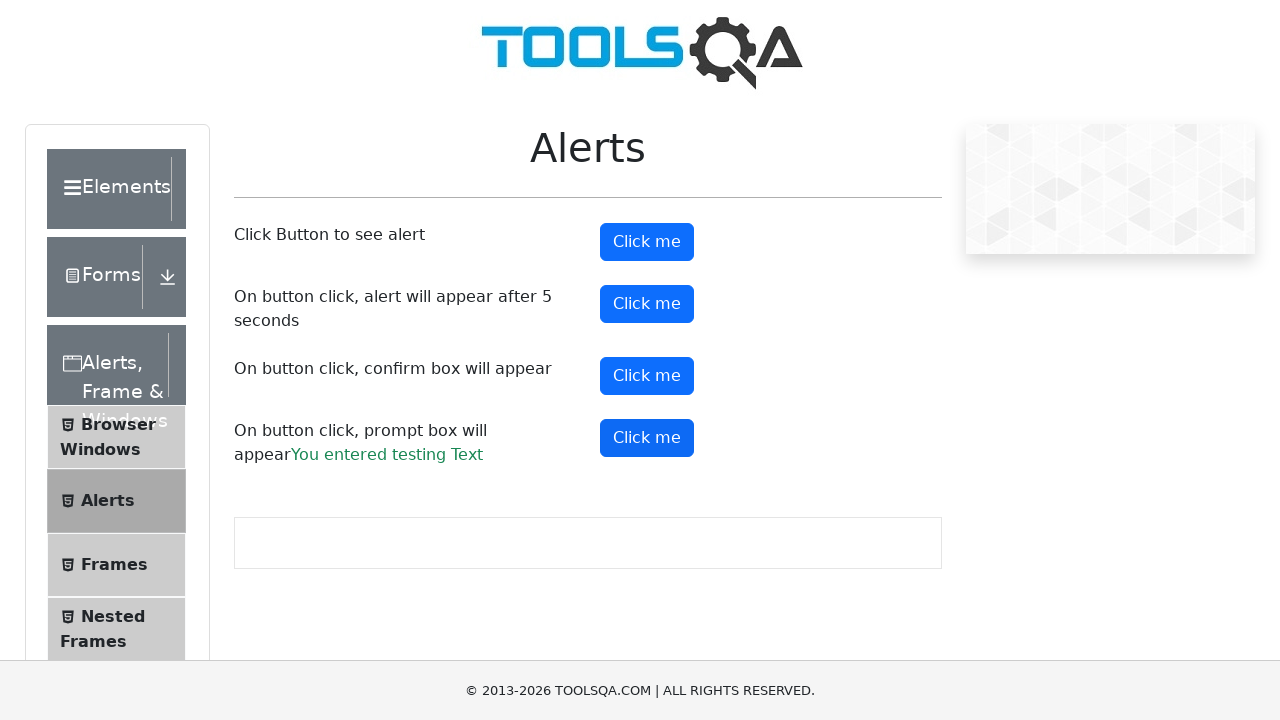

Prompt result appeared after accepting dialog with text input
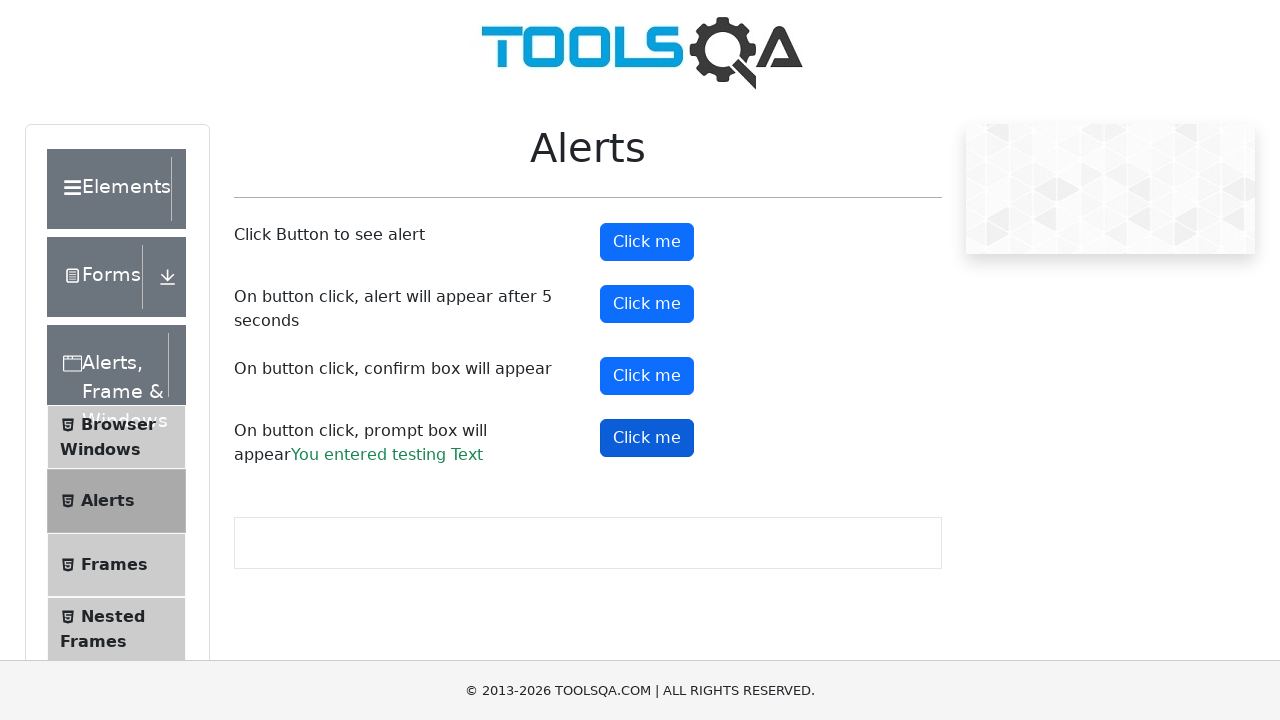

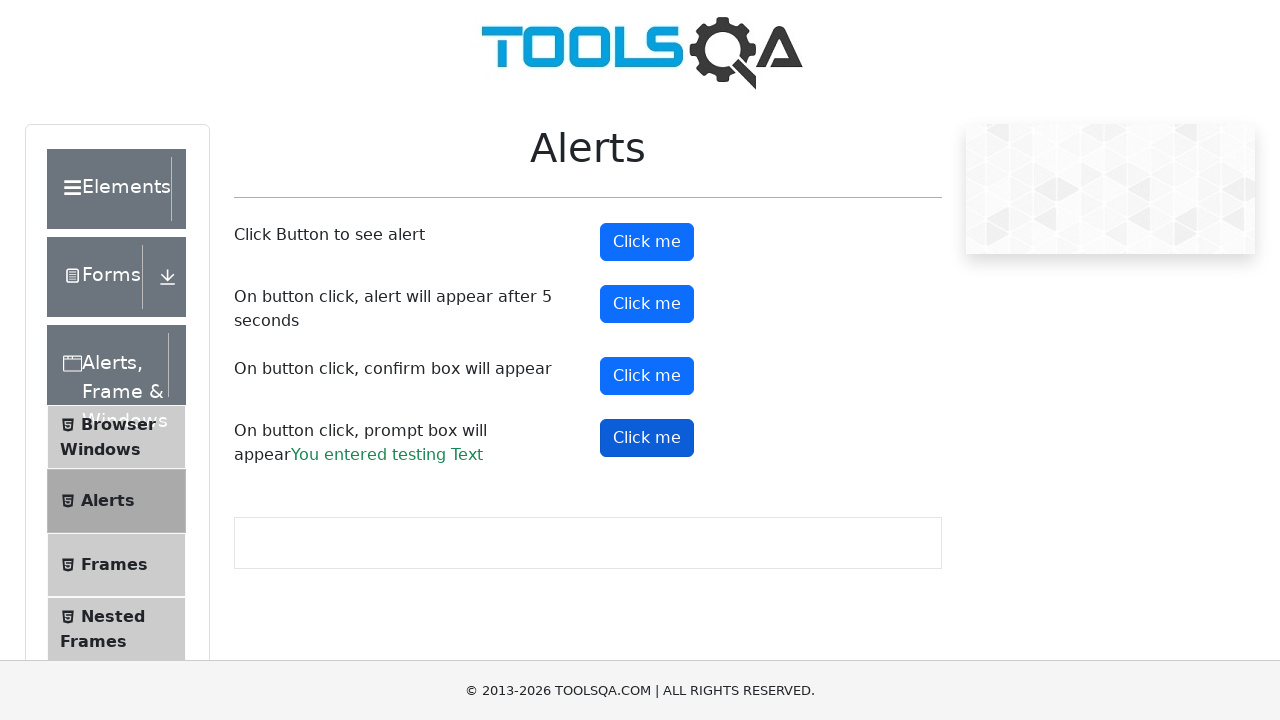